Tests that a todo item is removed if edited to an empty string

Starting URL: https://demo.playwright.dev/todomvc

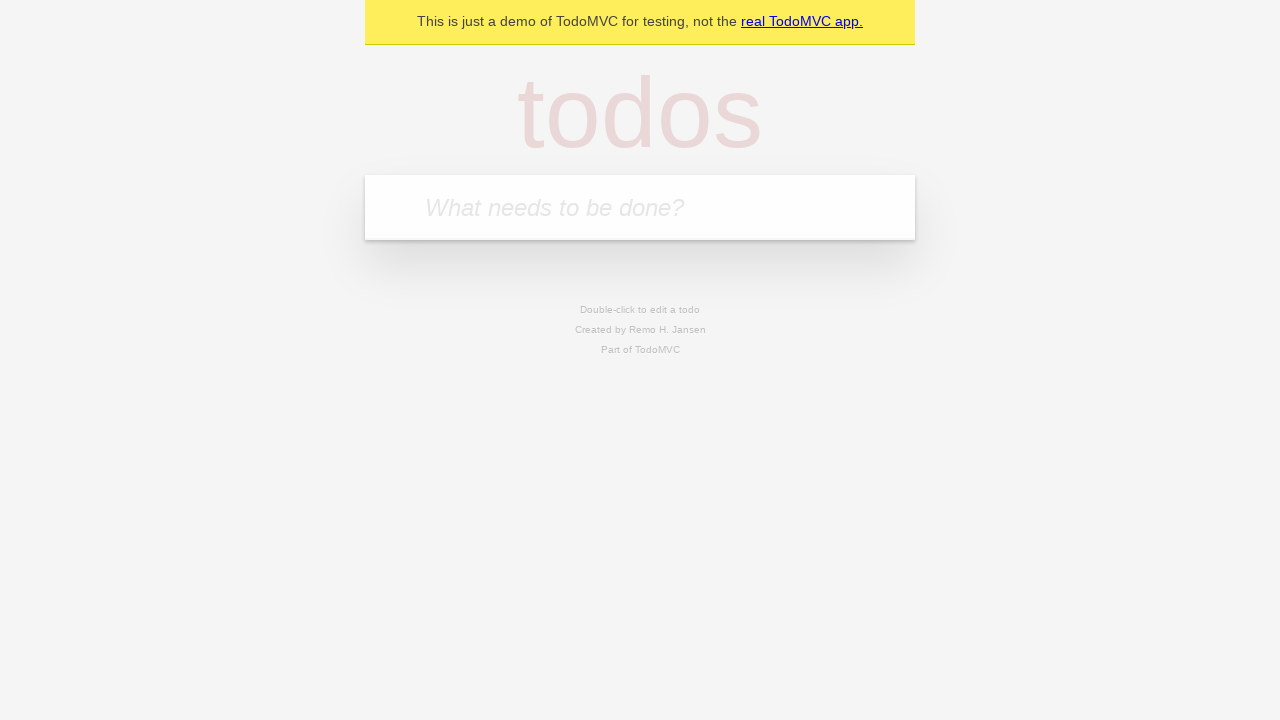

Filled todo input with 'buy some cheese' on internal:attr=[placeholder="What needs to be done?"i]
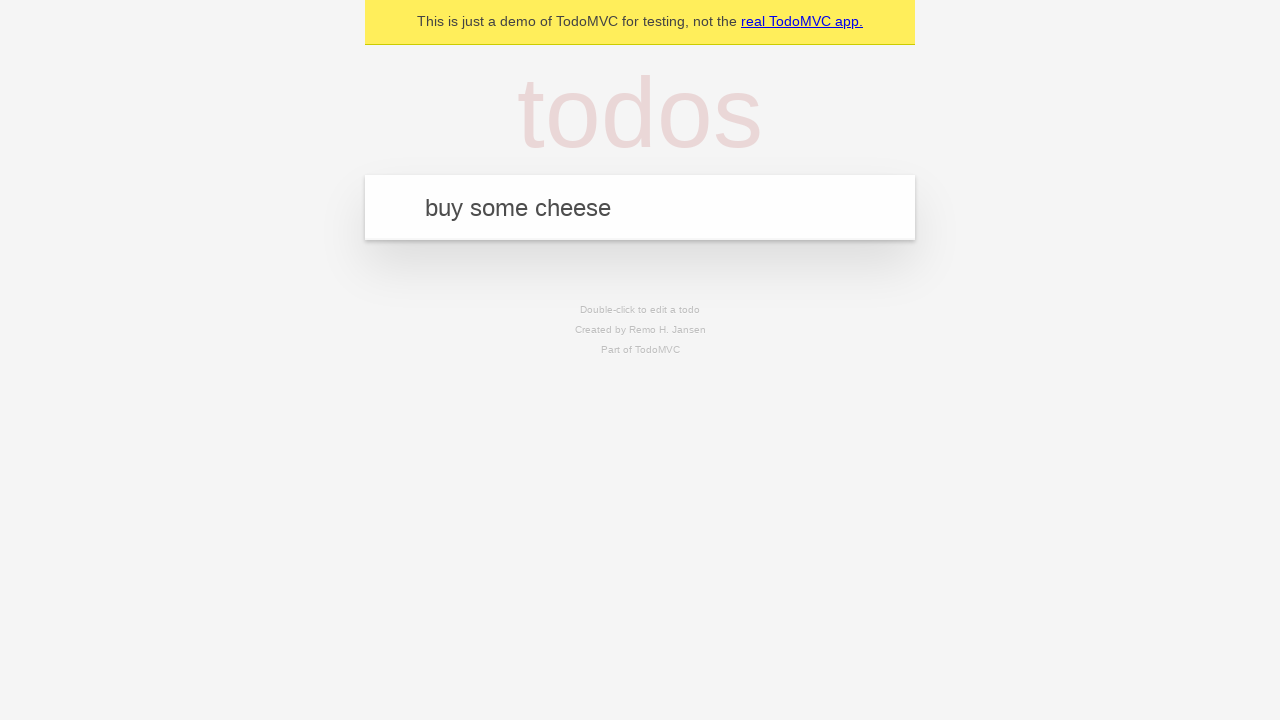

Pressed Enter to add todo 'buy some cheese' on internal:attr=[placeholder="What needs to be done?"i]
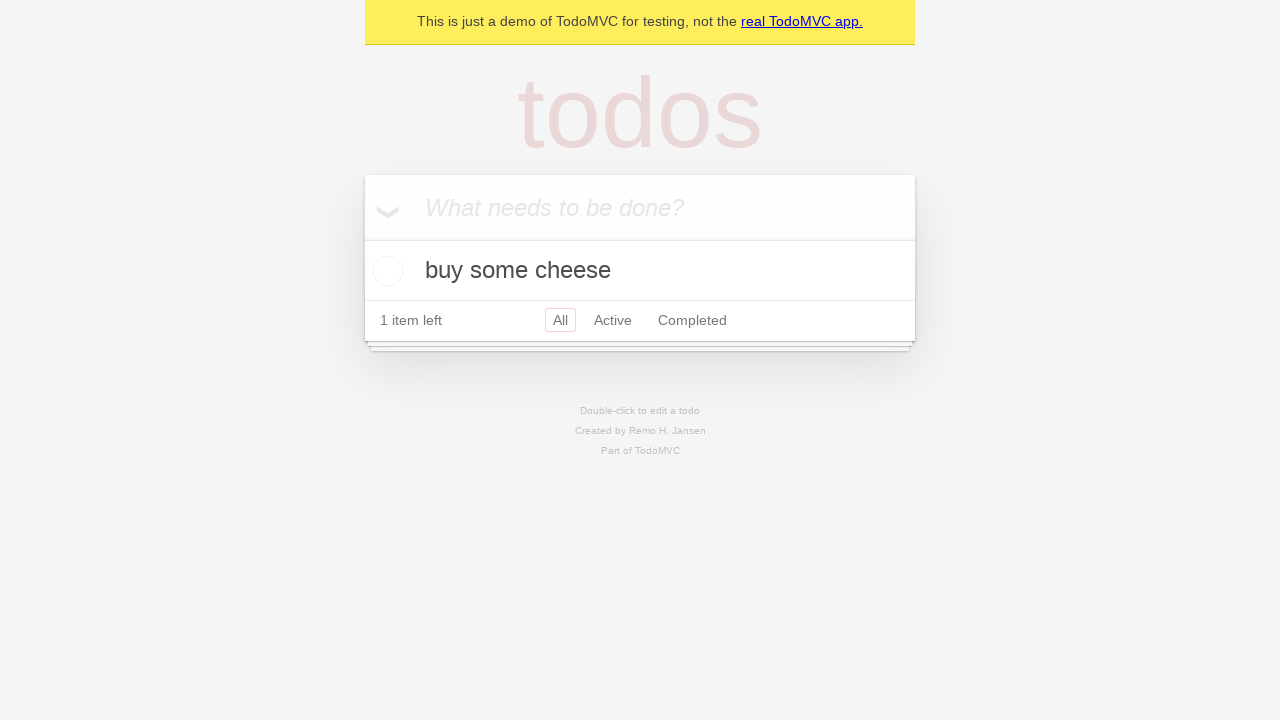

Filled todo input with 'feed the cat' on internal:attr=[placeholder="What needs to be done?"i]
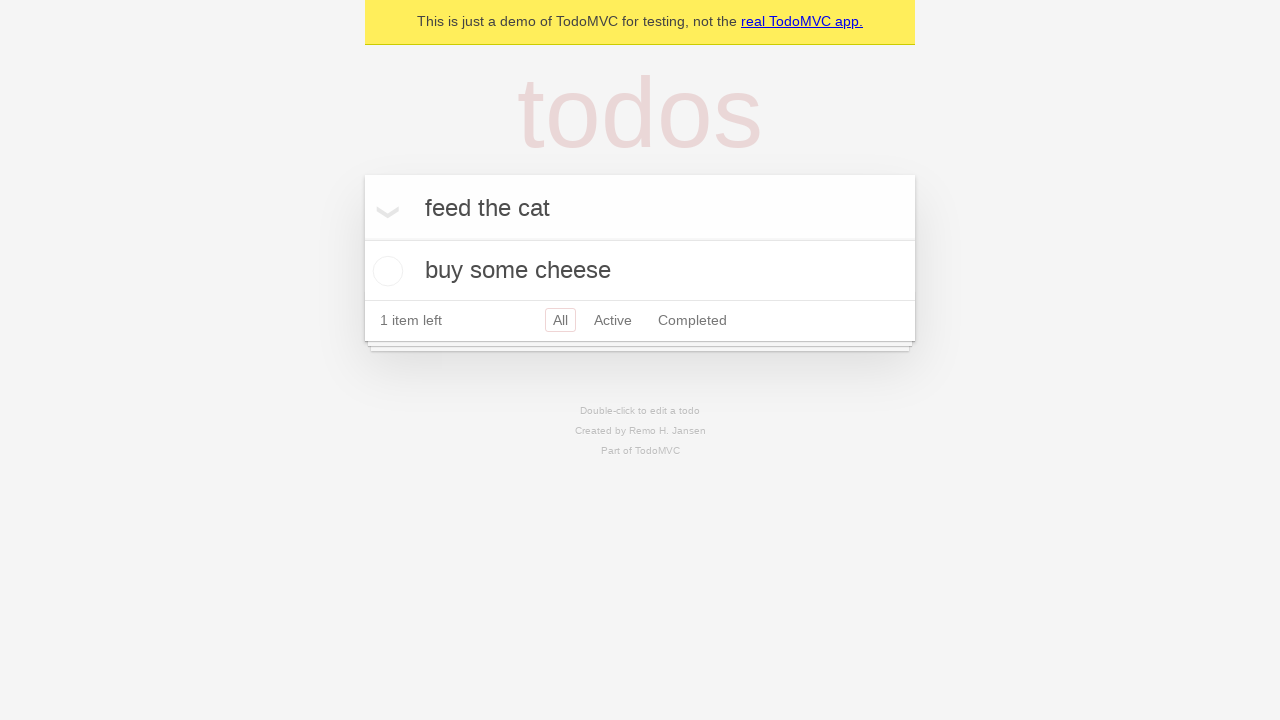

Pressed Enter to add todo 'feed the cat' on internal:attr=[placeholder="What needs to be done?"i]
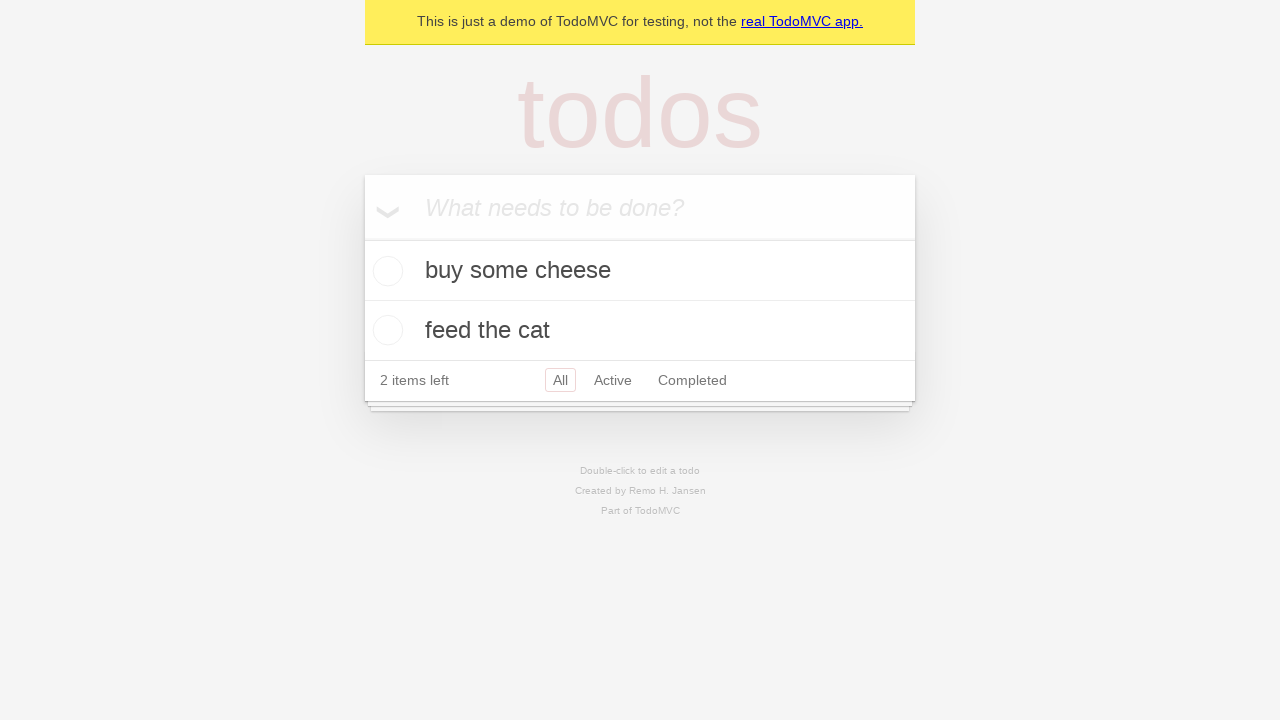

Filled todo input with 'book a doctors appointment' on internal:attr=[placeholder="What needs to be done?"i]
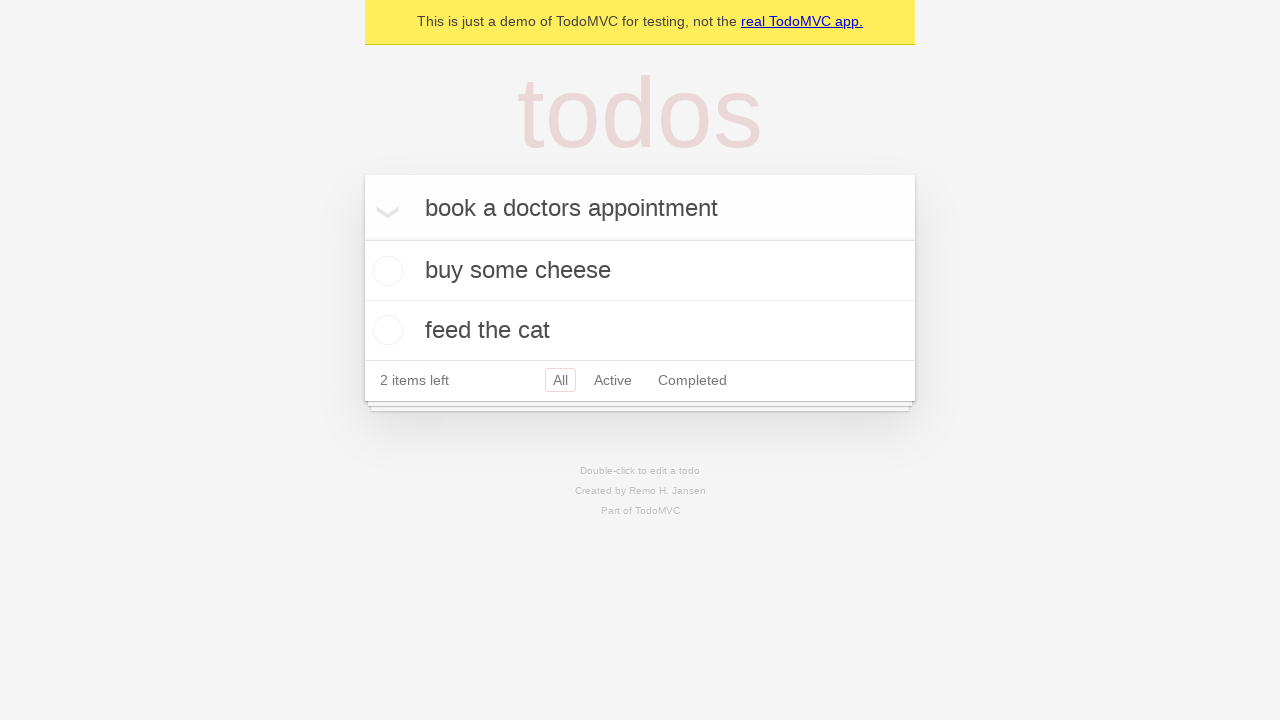

Pressed Enter to add todo 'book a doctors appointment' on internal:attr=[placeholder="What needs to be done?"i]
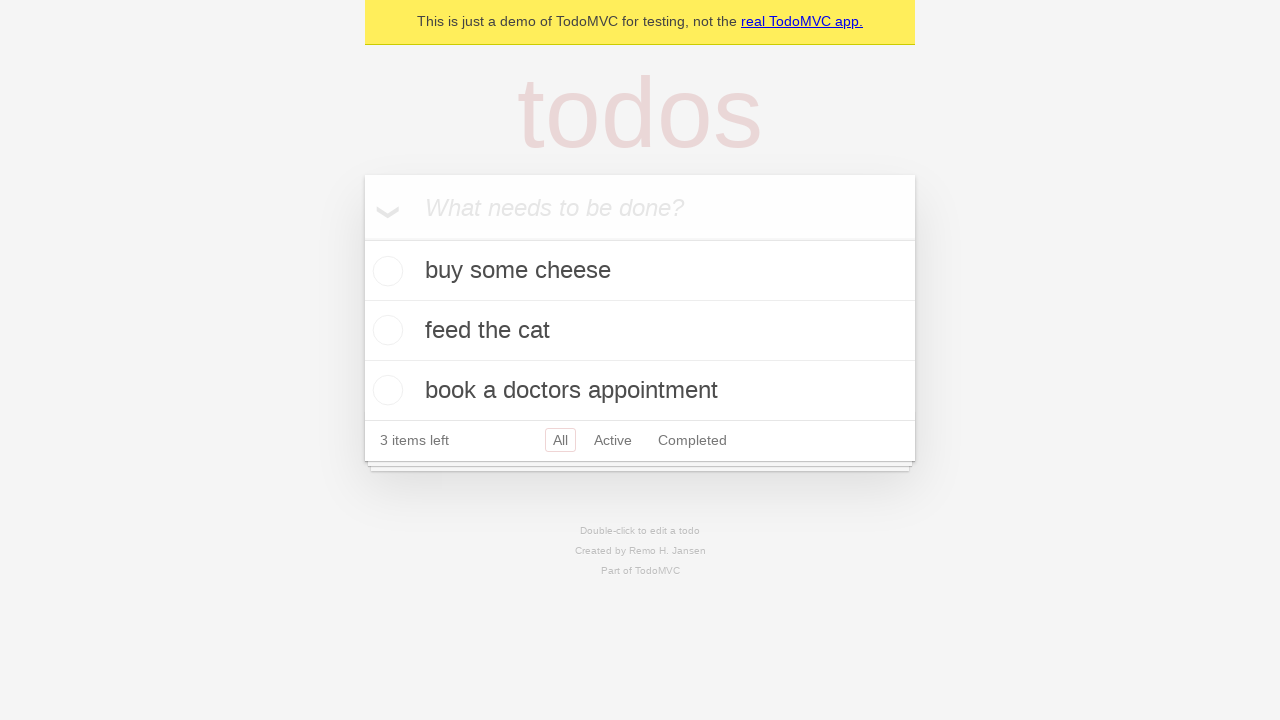

Waited for 3 todo items to be added
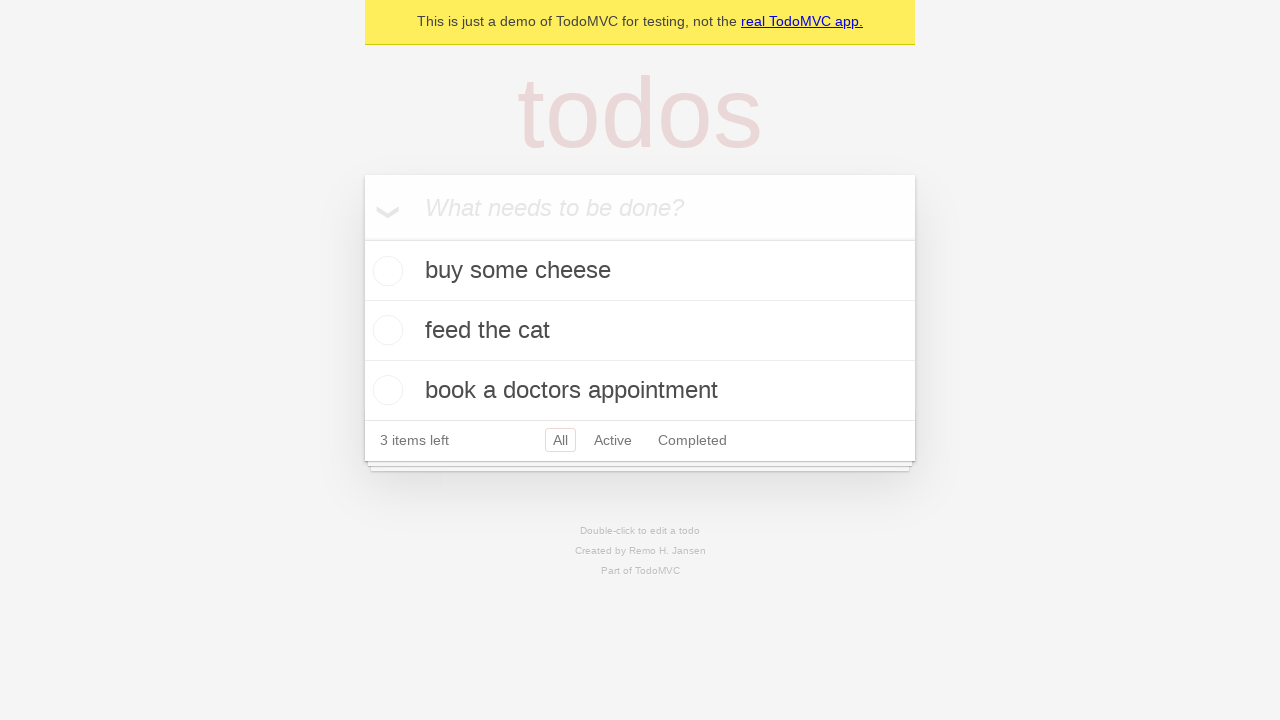

Double-clicked the second todo item to enter edit mode at (640, 331) on internal:testid=[data-testid="todo-item"s] >> nth=1
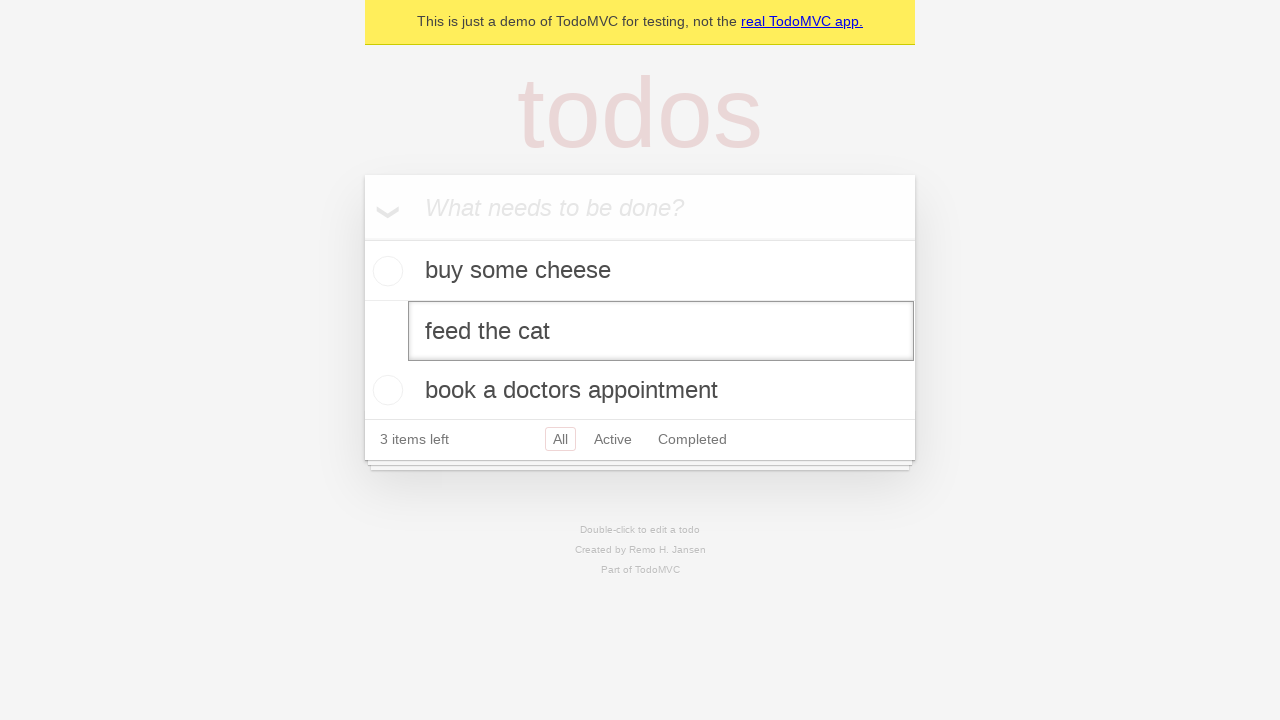

Cleared the edit textbox (entered empty string) on internal:testid=[data-testid="todo-item"s] >> nth=1 >> internal:role=textbox[nam
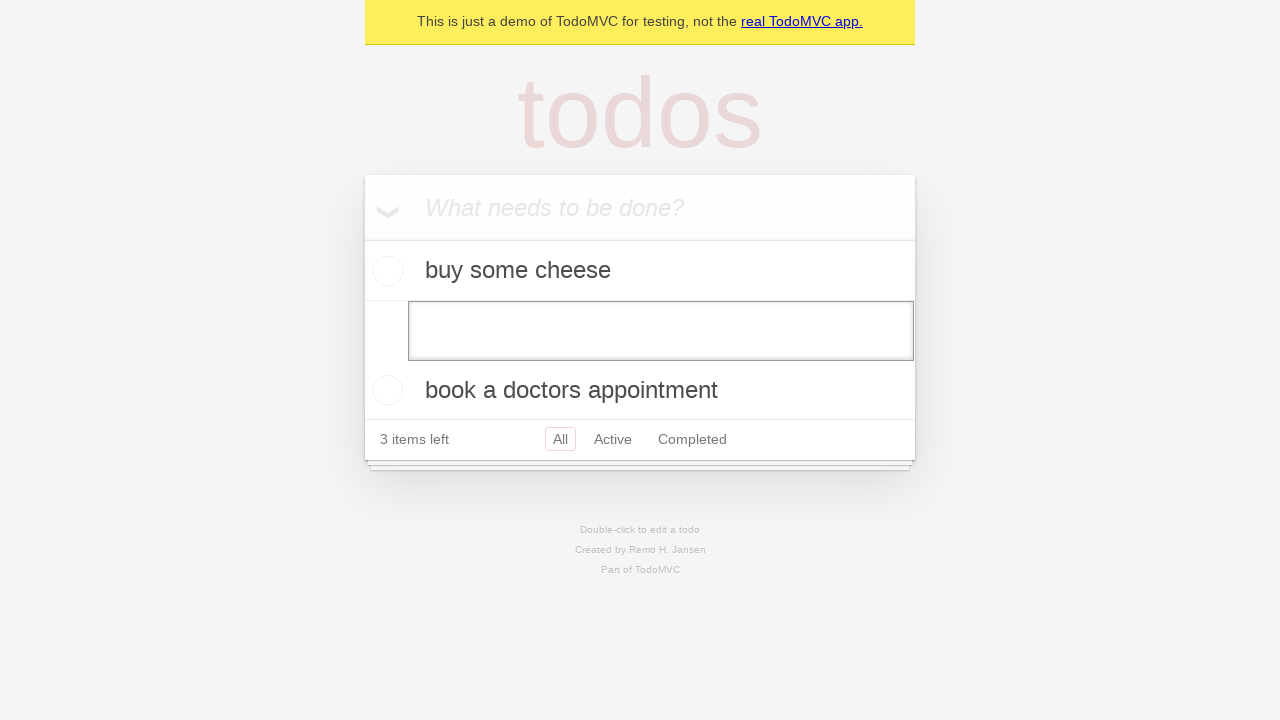

Pressed Enter to confirm editing with empty string on internal:testid=[data-testid="todo-item"s] >> nth=1 >> internal:role=textbox[nam
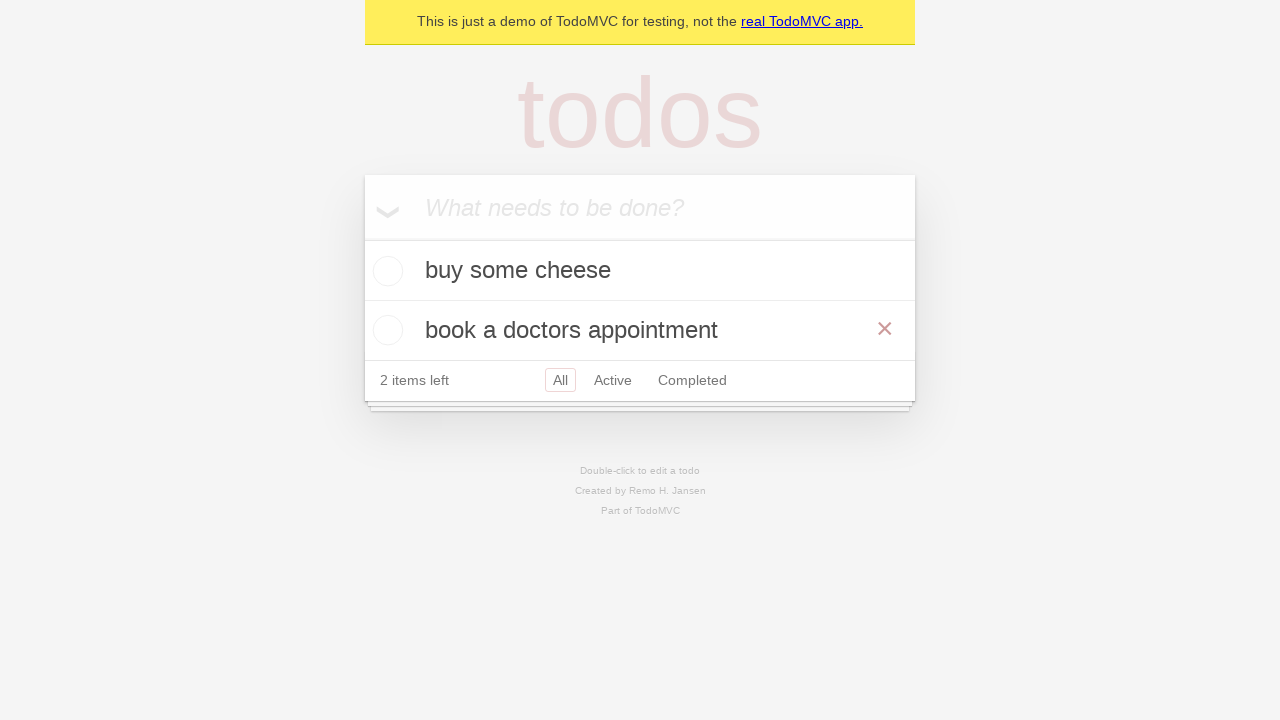

Verified that todo item was removed (2 items remain)
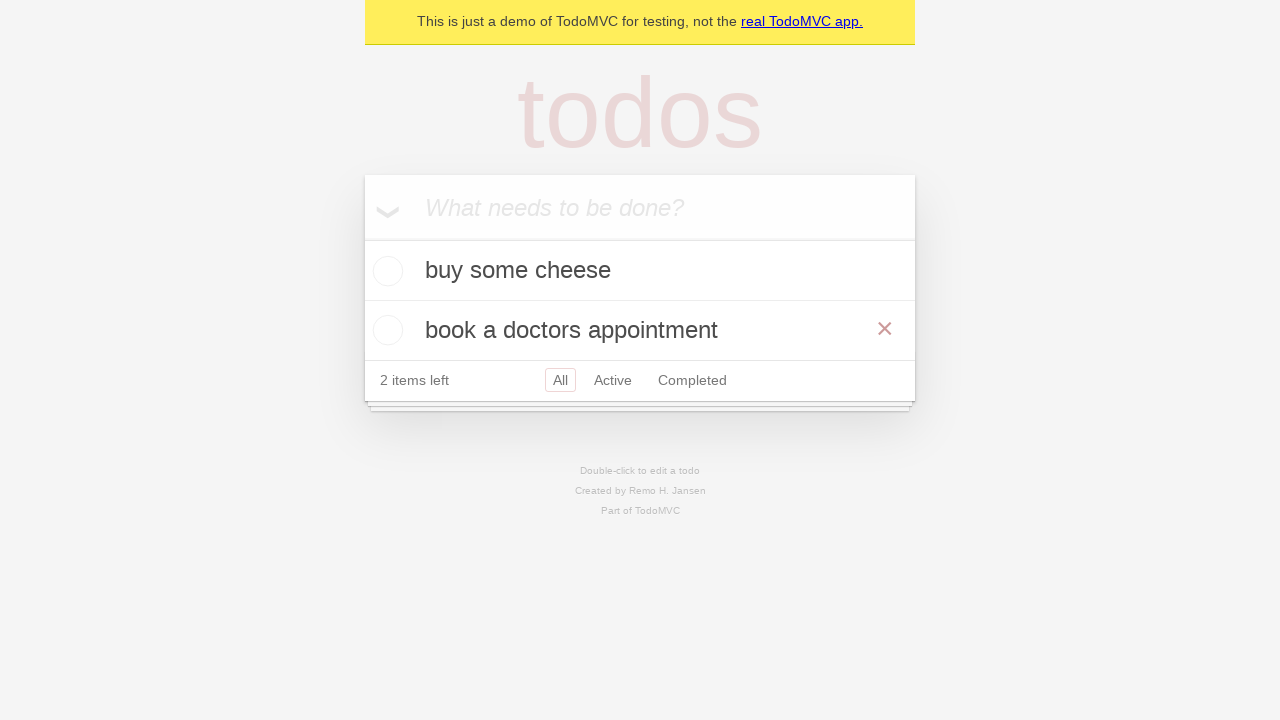

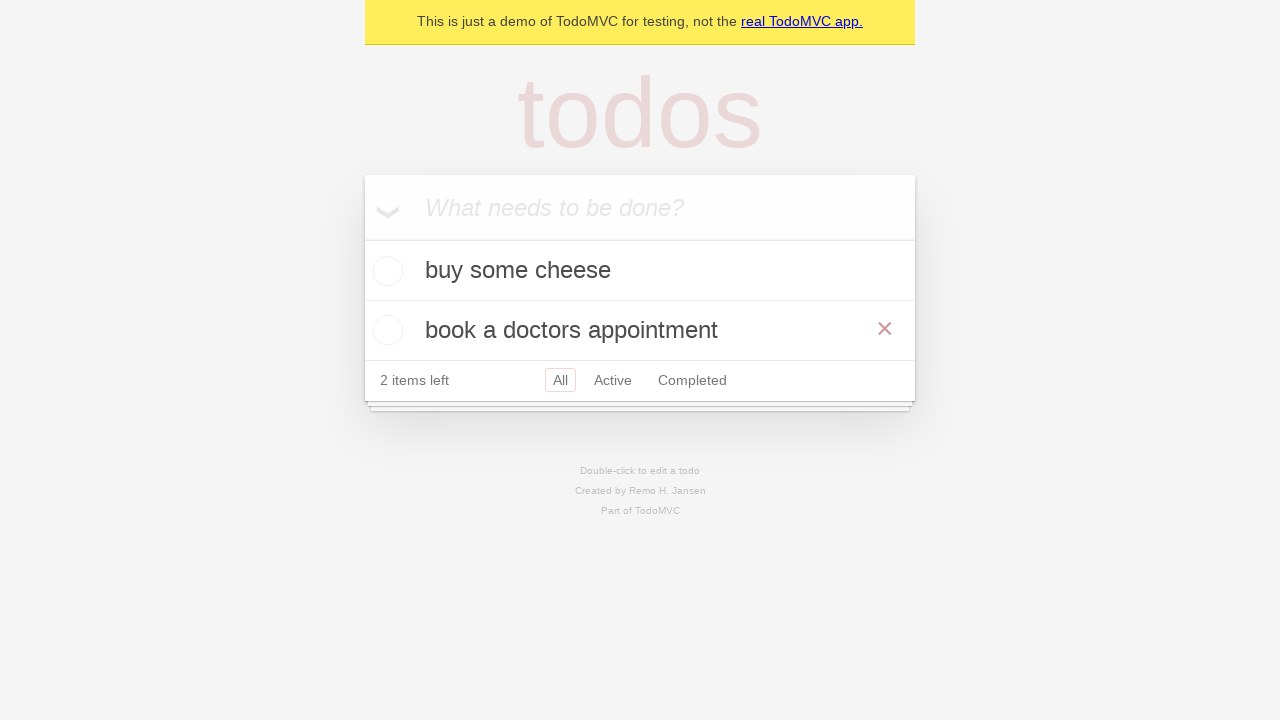